Tests window handling by clicking a link that opens a new window, switching to it, and verifying the title

Starting URL: https://practice.cydeo.com/windows

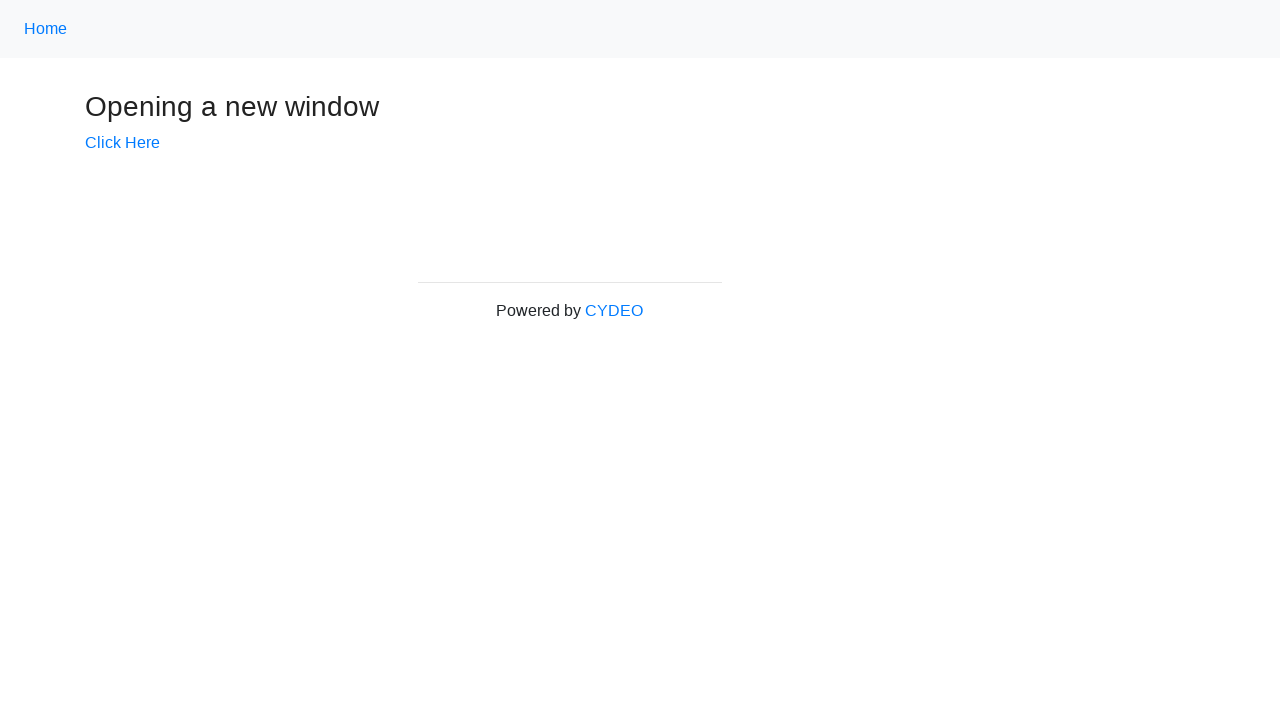

Verified initial page title is 'Windows'
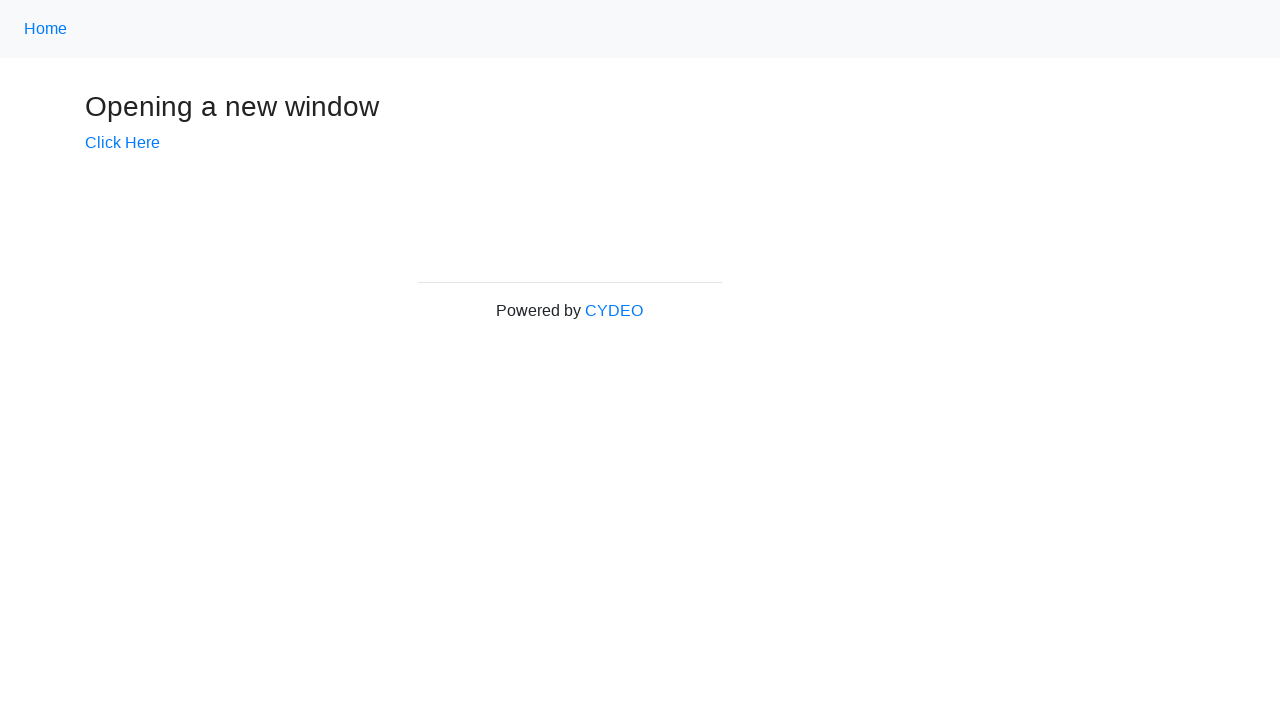

Clicked 'Click Here' link to open new window at (122, 143) on text=Click Here
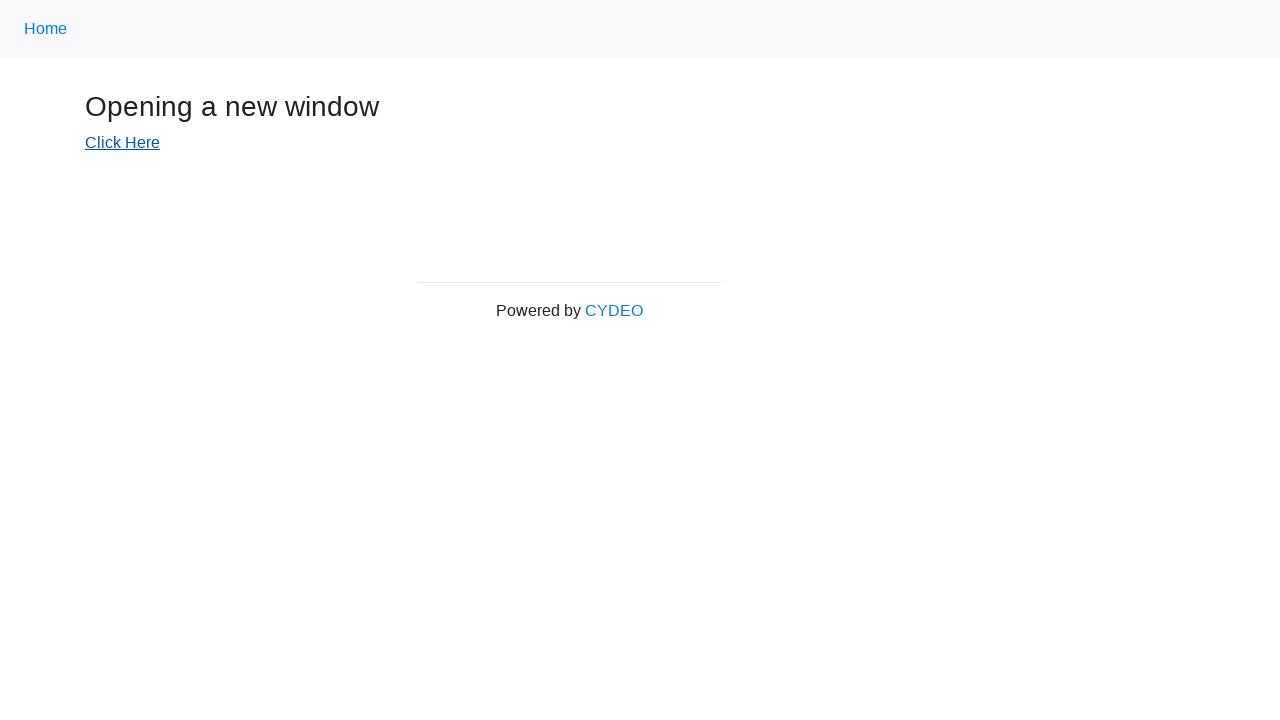

New window loaded and ready
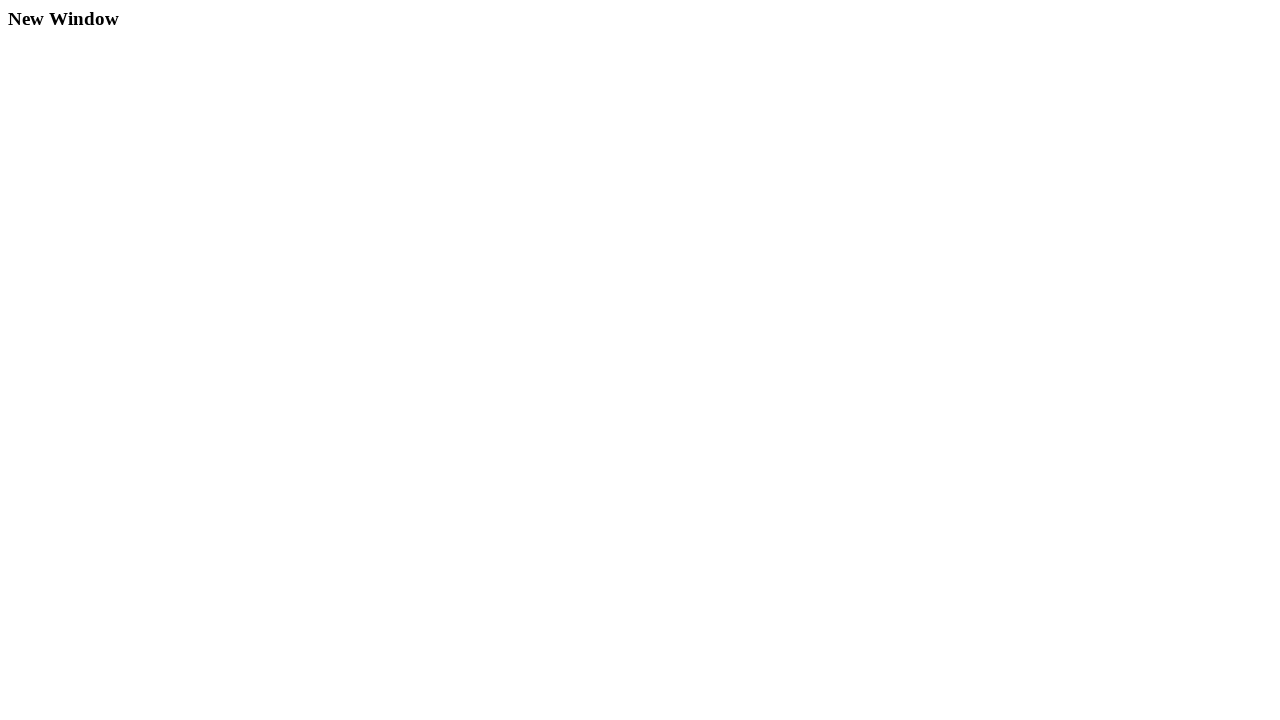

Verified new window title is 'New Window'
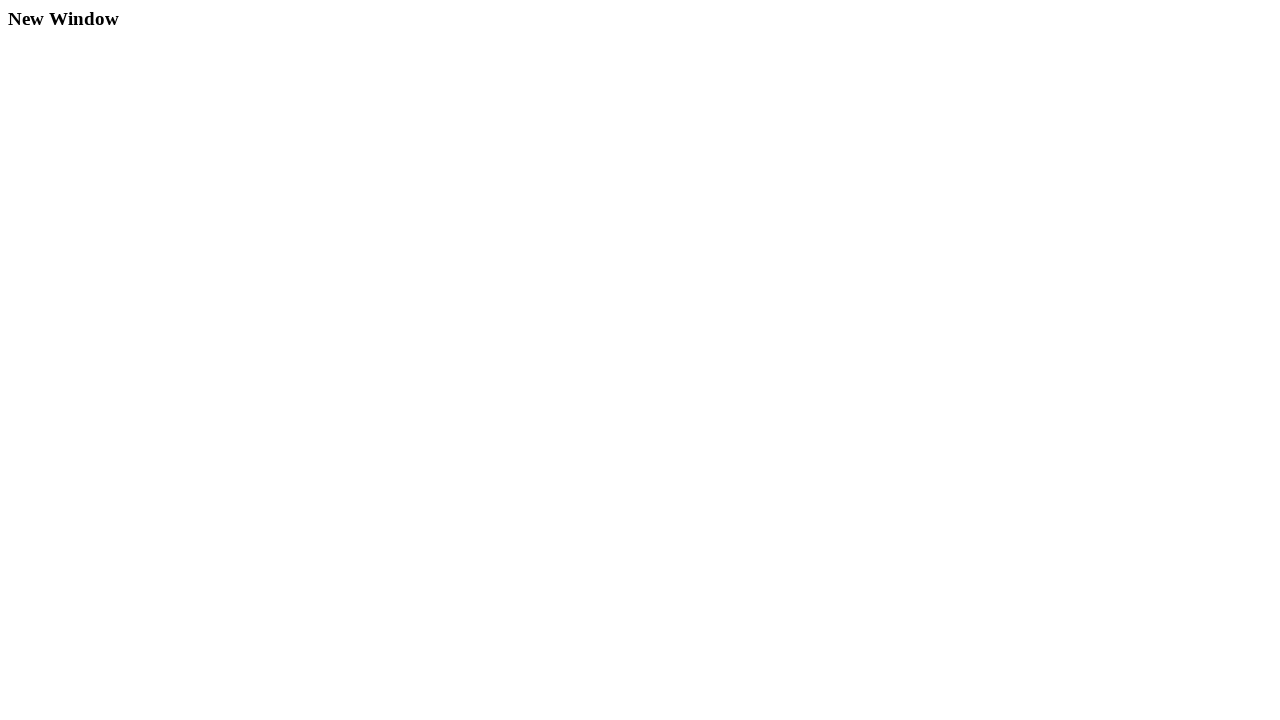

Closed the new window
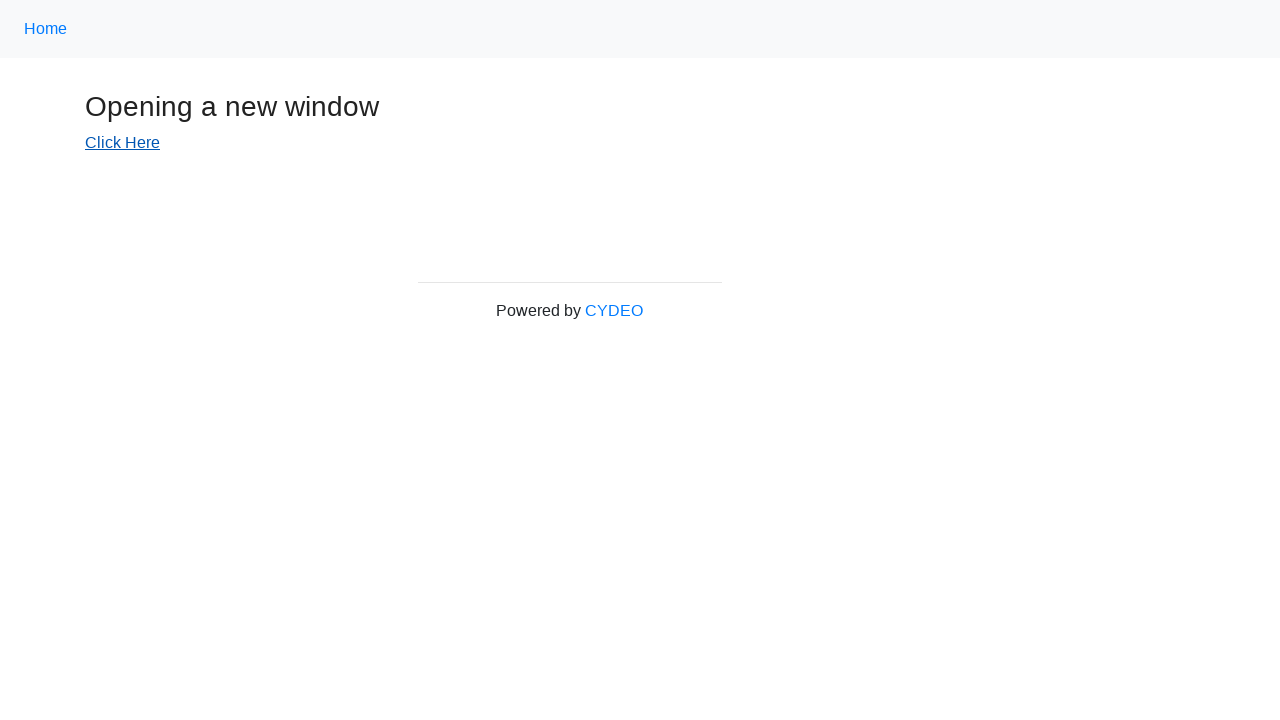

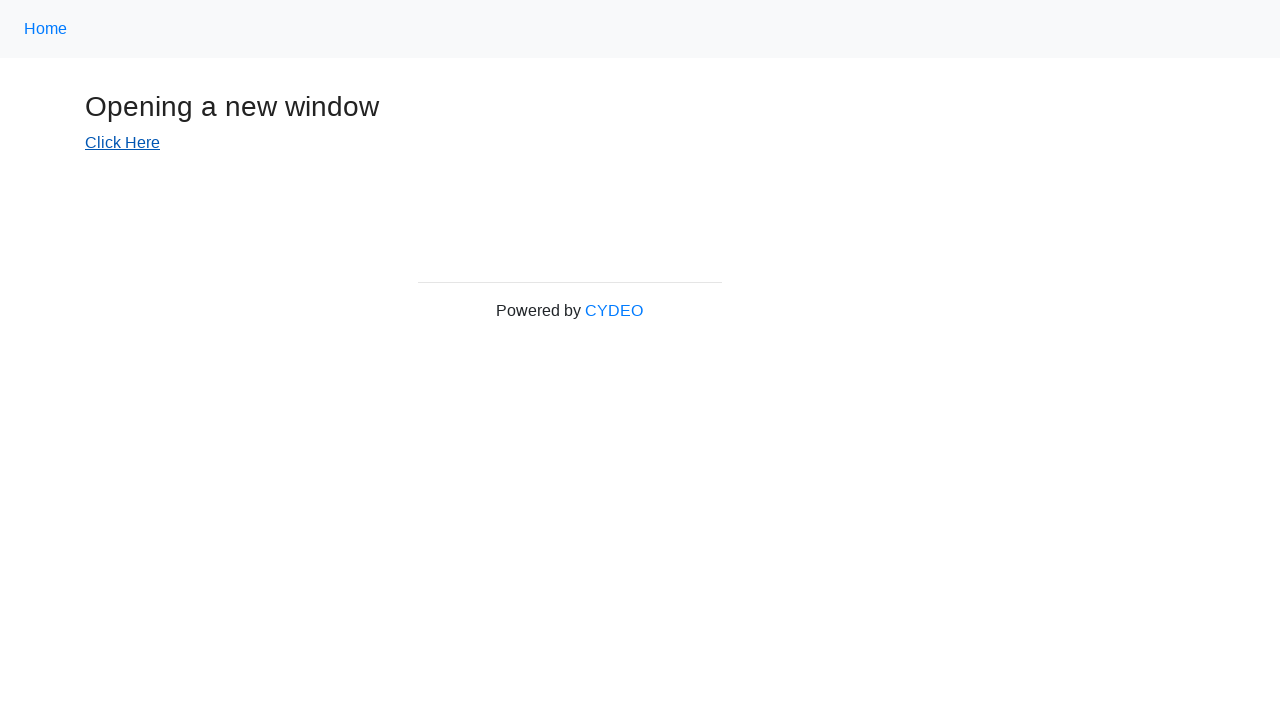